Tests sign-up form validation by entering a first name with Cyrillic characters and verifying error message appears

Starting URL: https://www.sharelane.com/cgi-bin/register.py?page=1&zip_code=1234567890

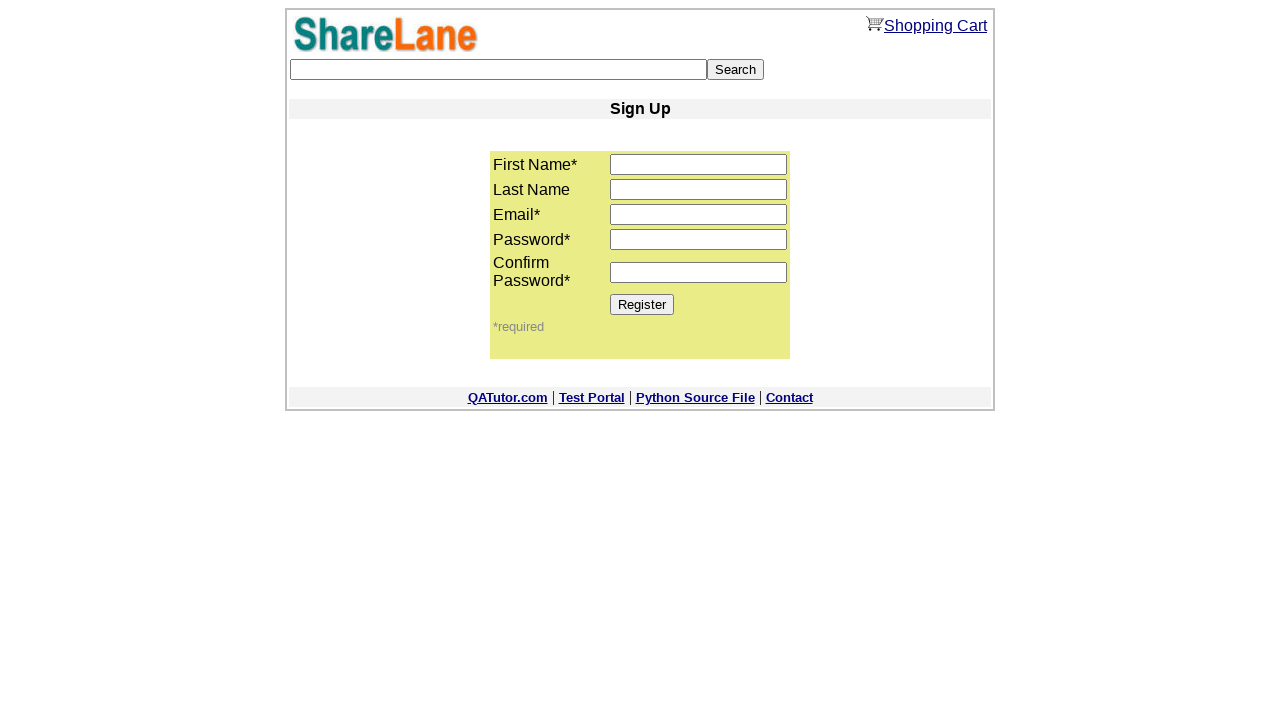

Filled first name field with Cyrillic characters 'Марина' on input[name='first_name']
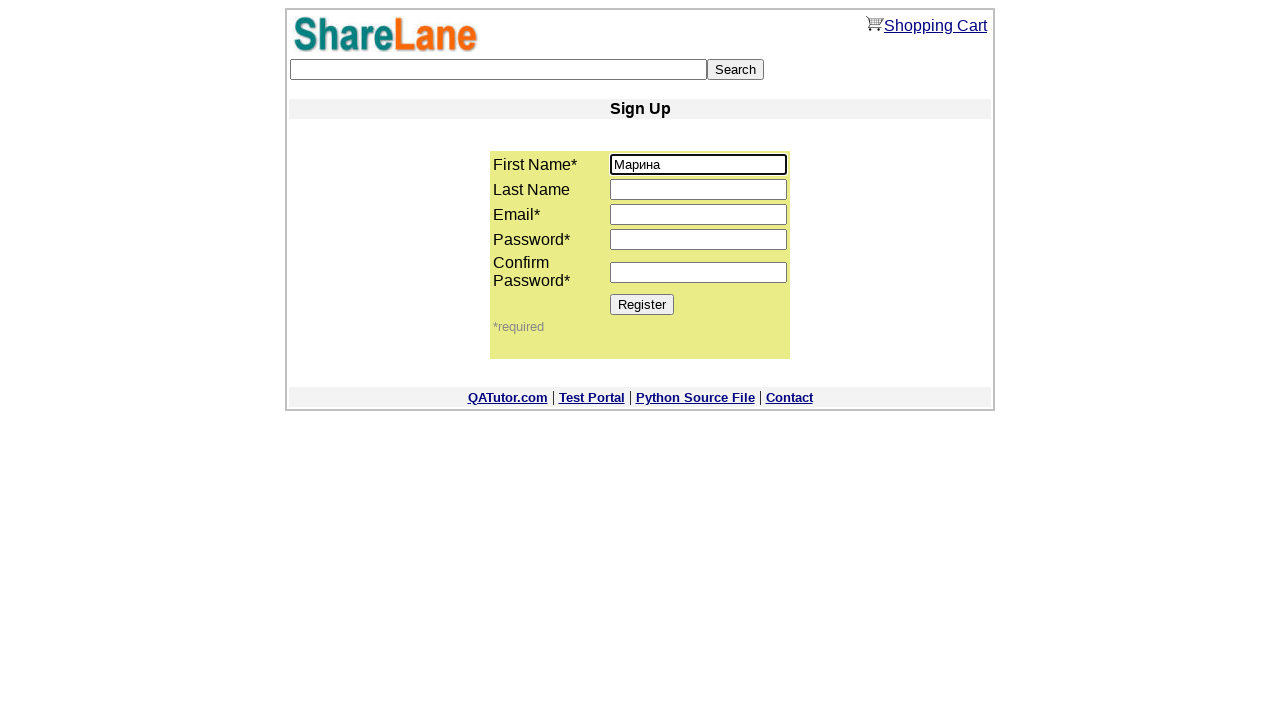

Filled last name field with 'Kopbb' on input[name='last_name']
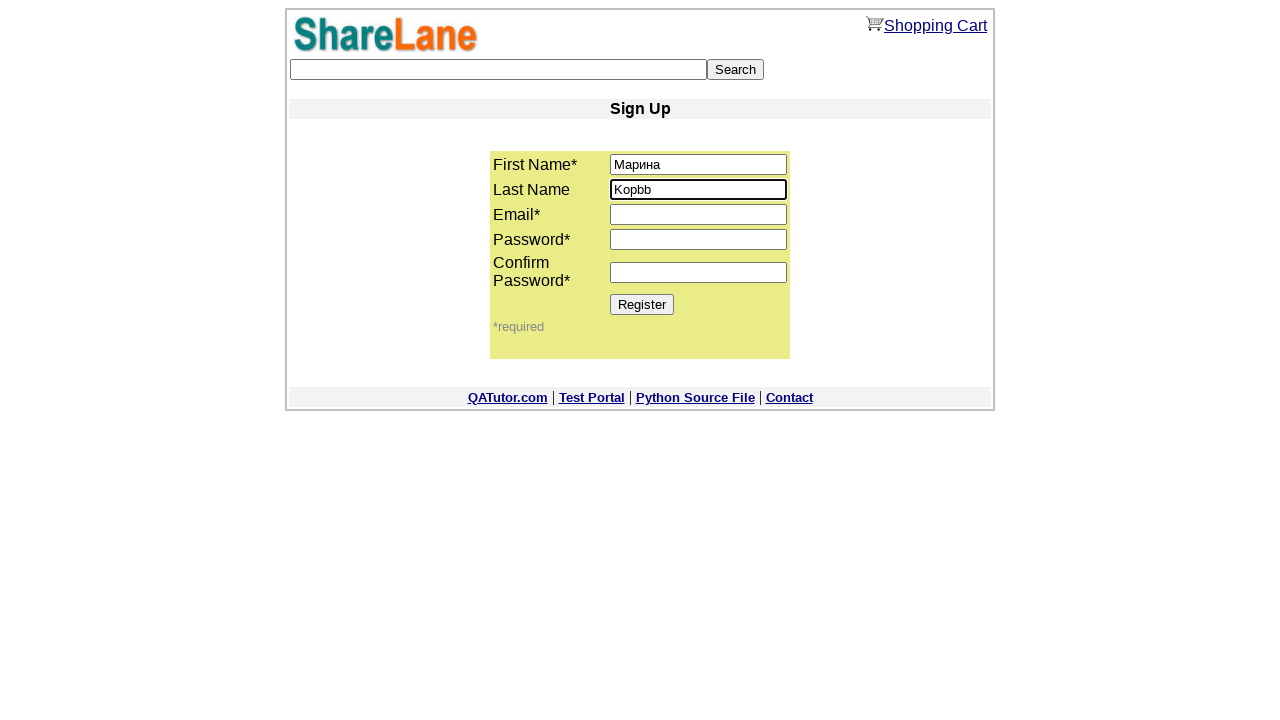

Filled email field with 'Kopbb@tyu.ru' on input[name='email']
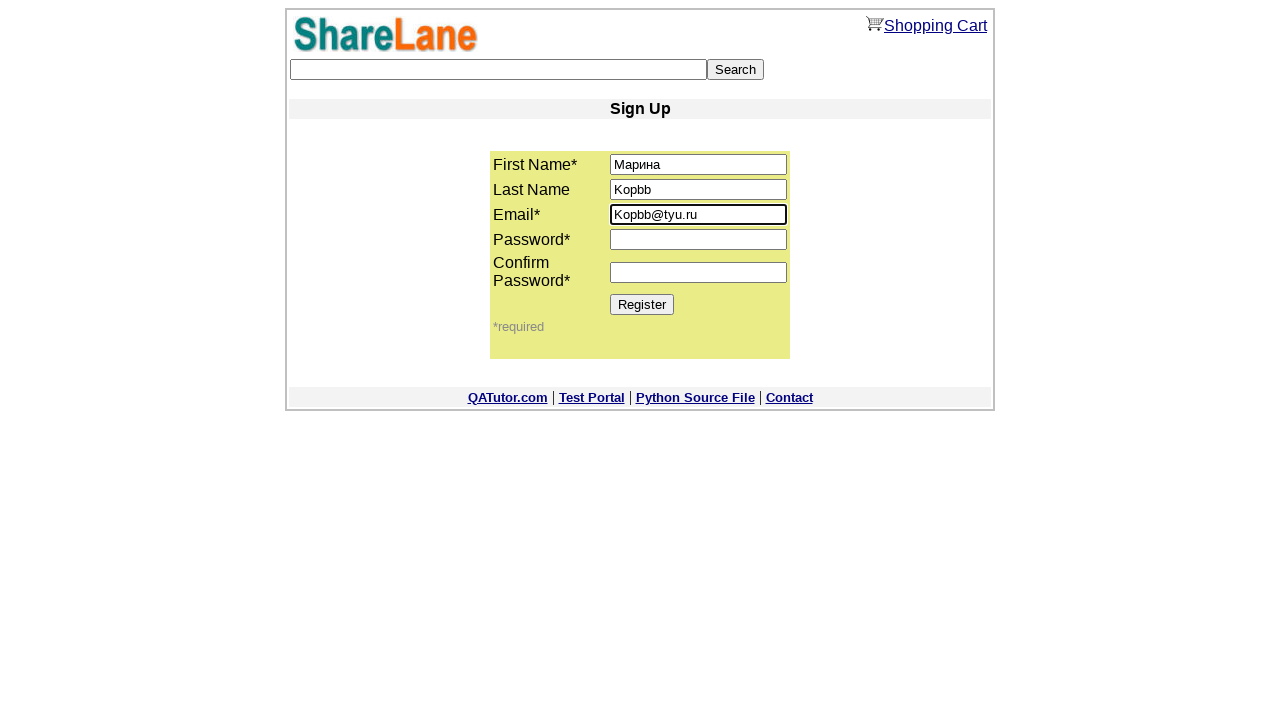

Filled password field with '12345' on input[name='password1']
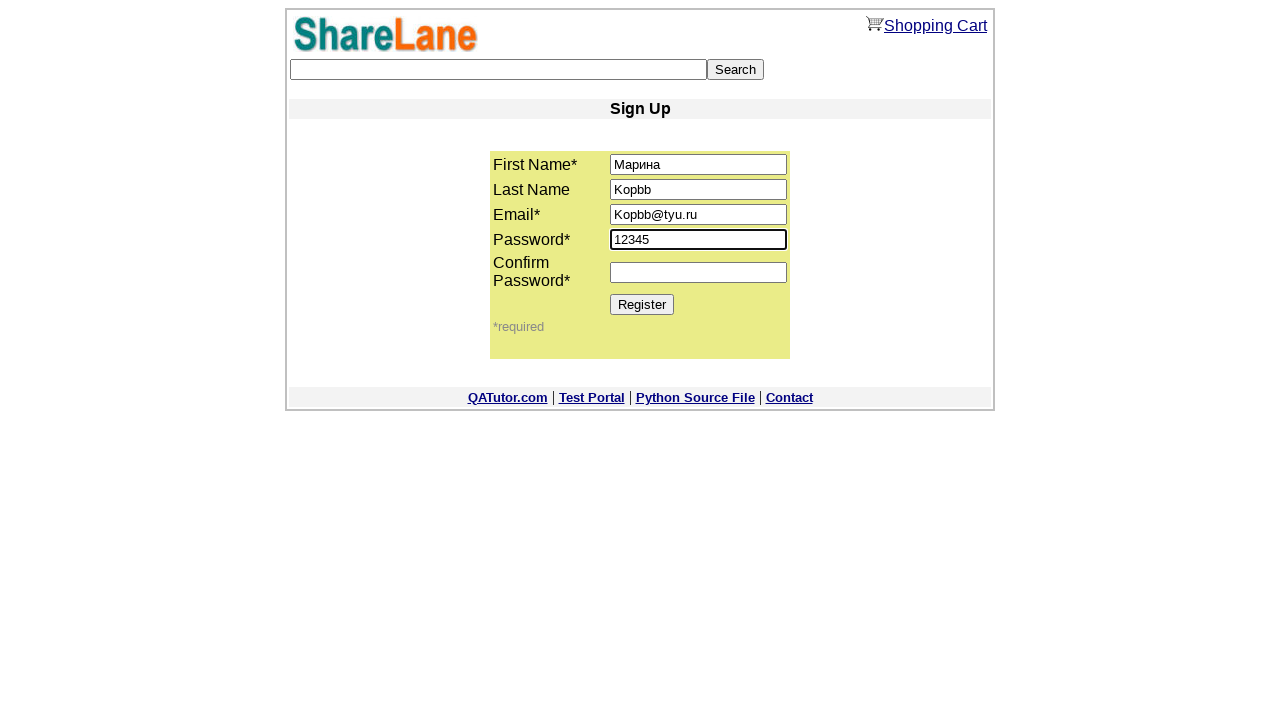

Filled password confirmation field with '12345' on input[name='password2']
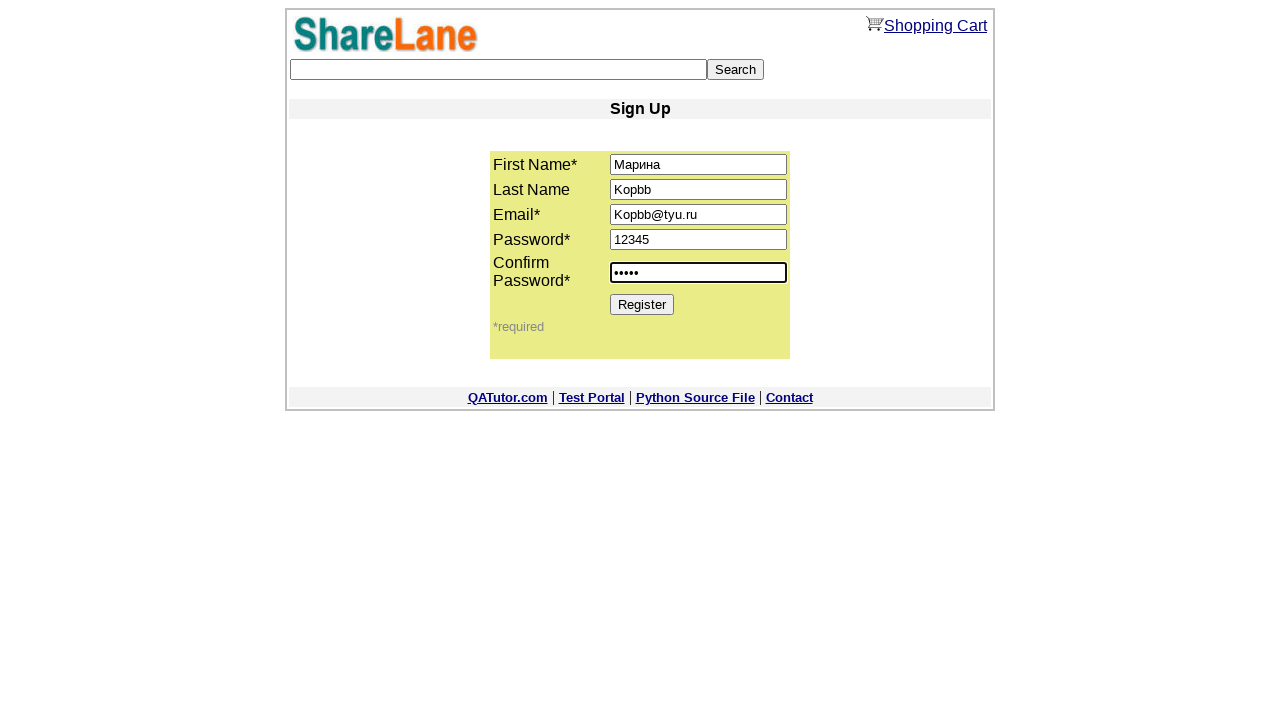

Clicked Register button to submit form at (642, 304) on input[value='Register']
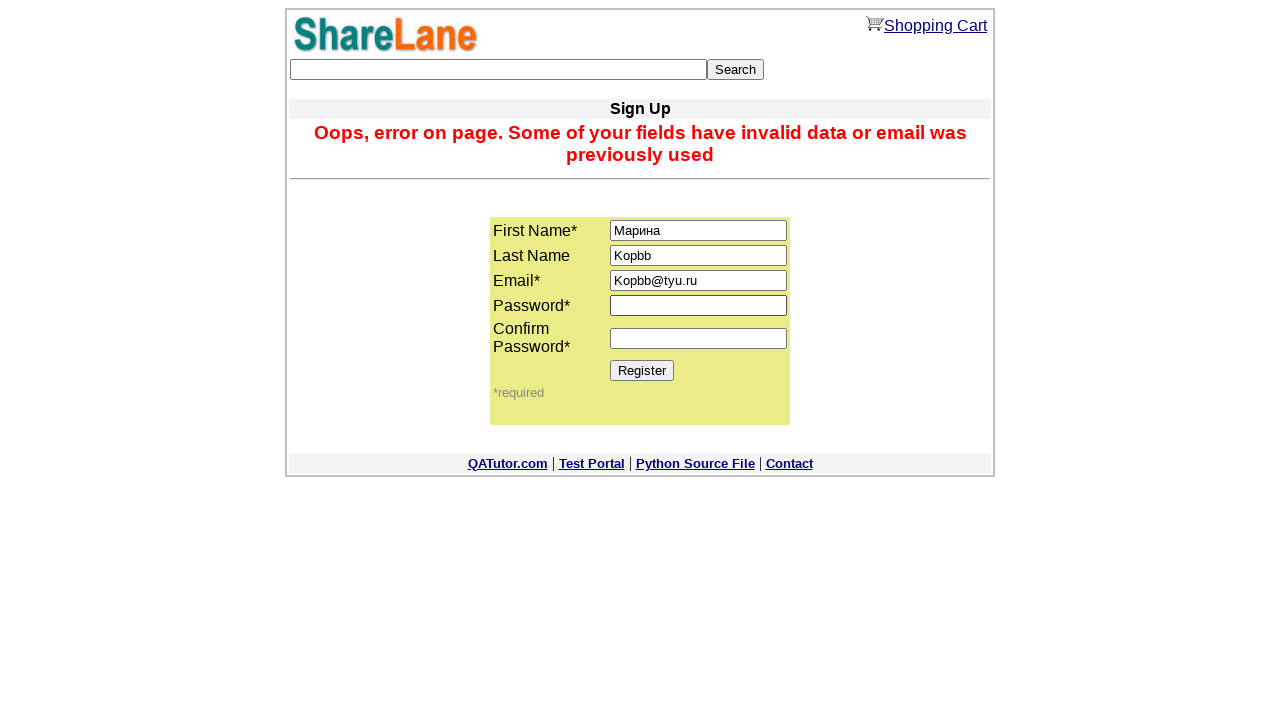

Verified error message appeared for invalid Cyrillic first name
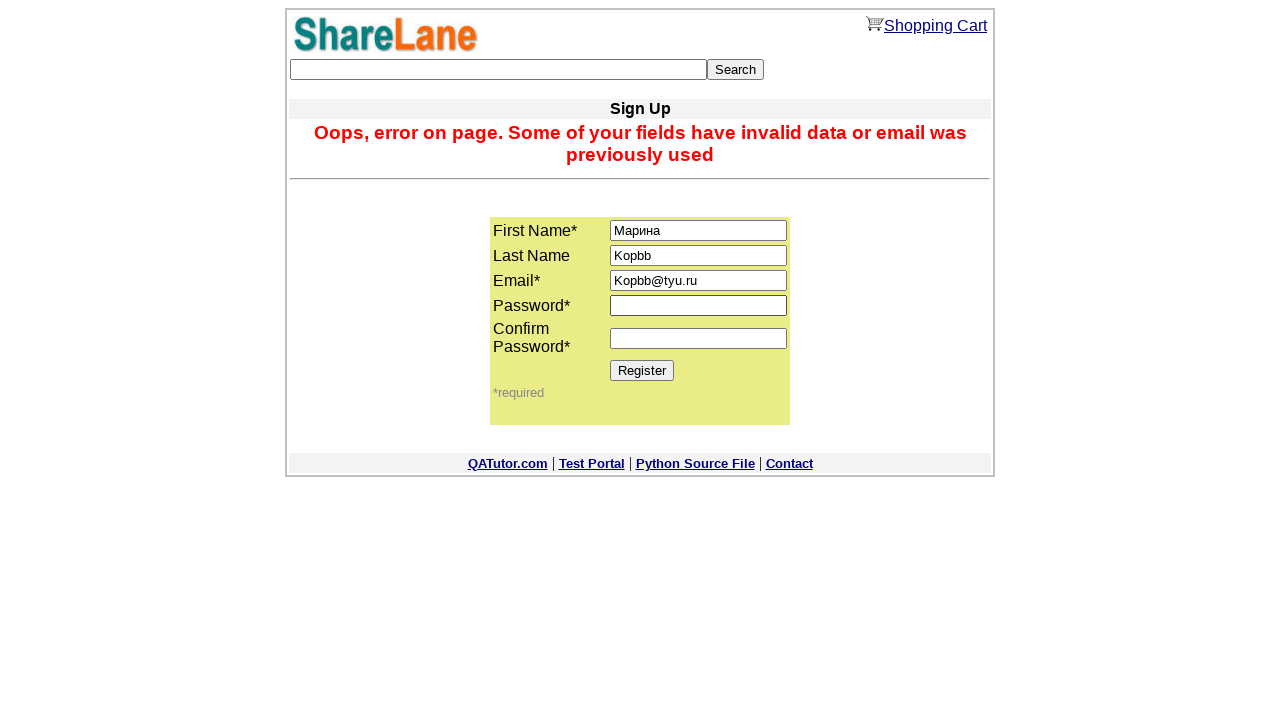

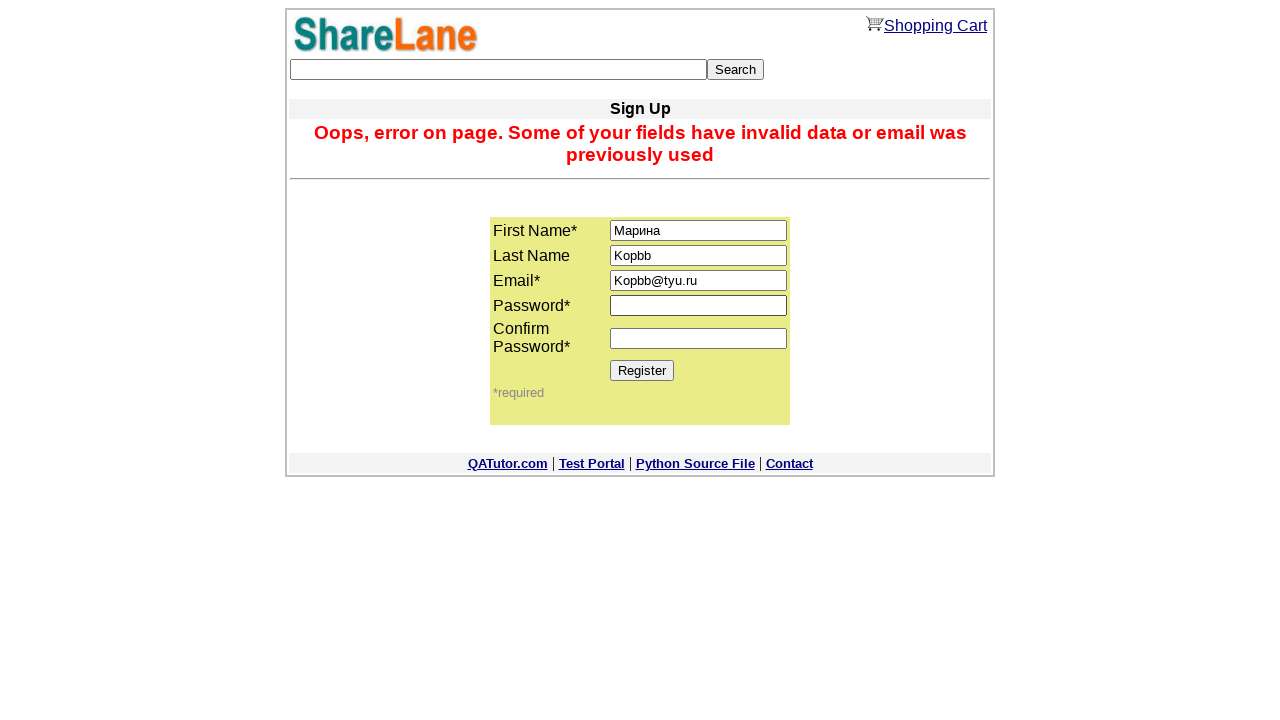